Navigates to Flipkart homepage and verifies the page title matches the expected title for the e-commerce site

Starting URL: https://www.flipkart.com

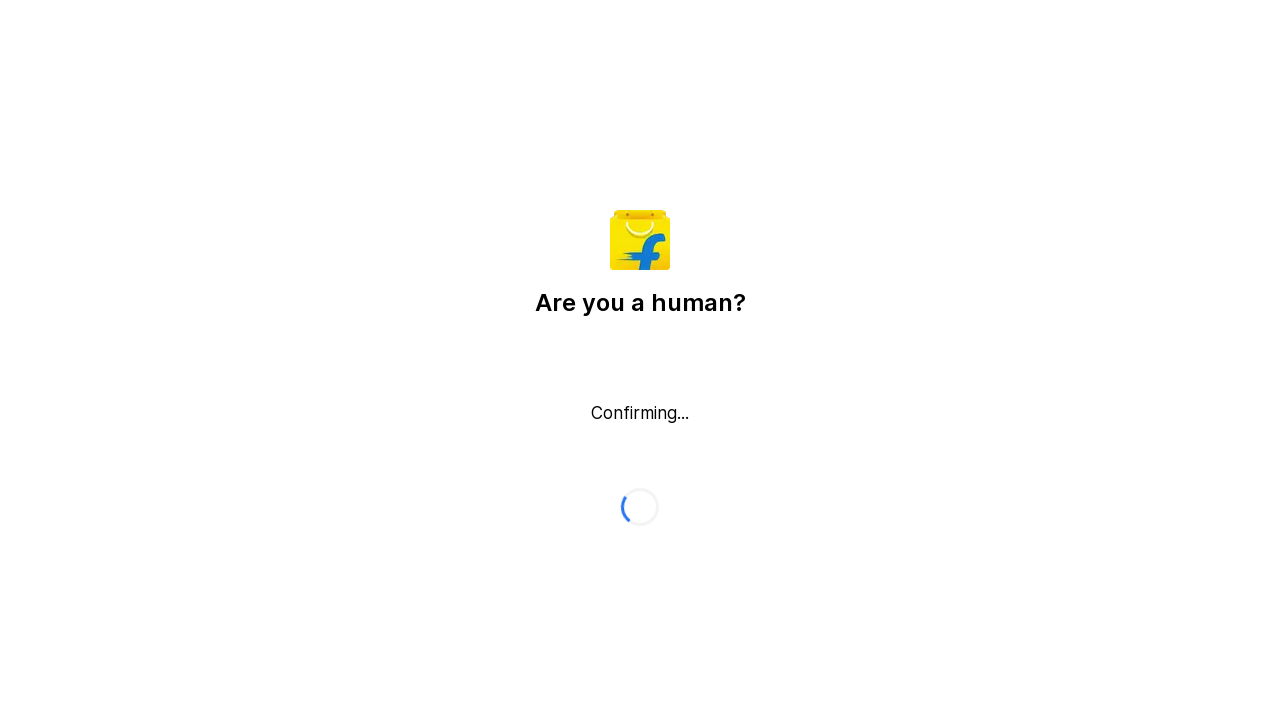

Navigated to Flipkart homepage
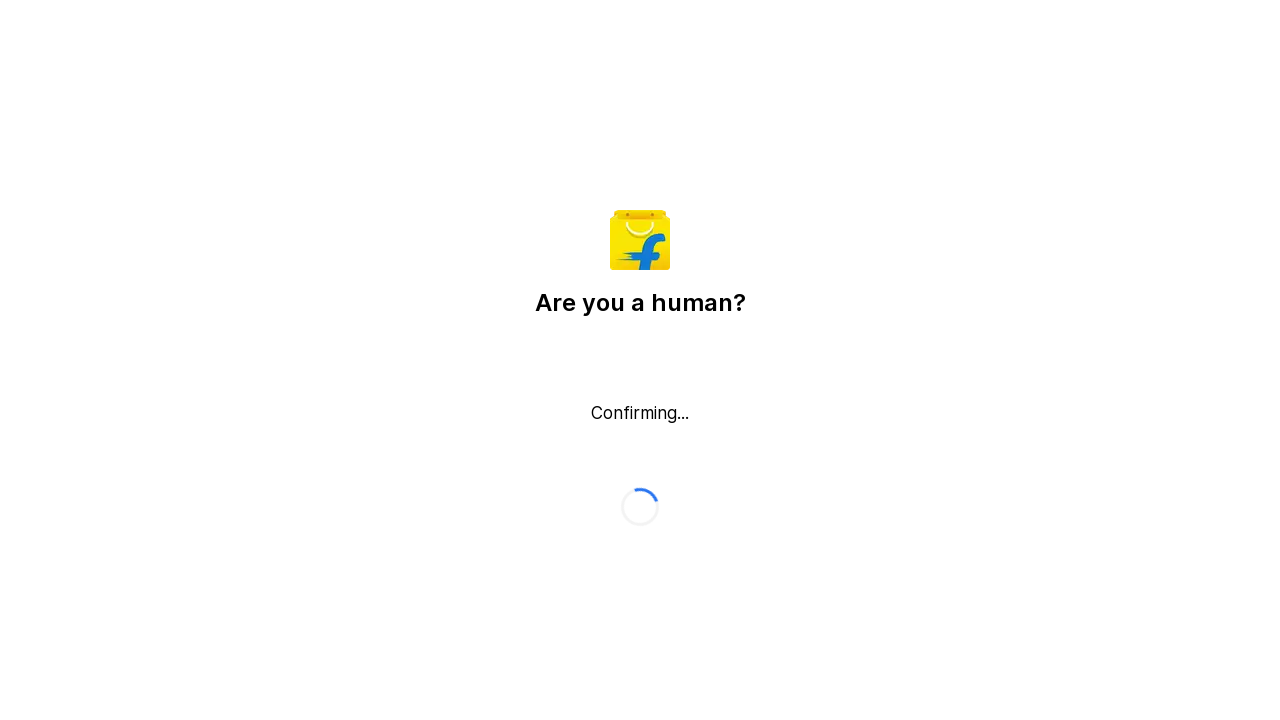

Retrieved page title from Flipkart homepage
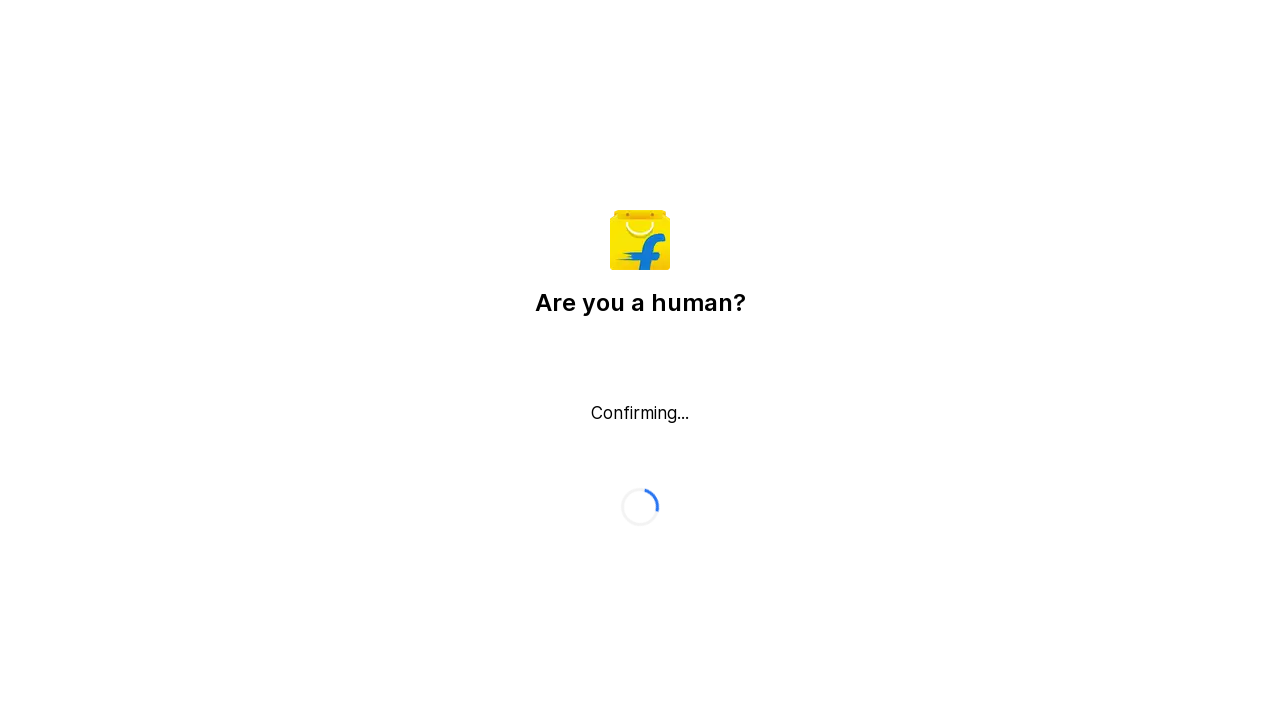

Page title verification failed - title does not match expected value
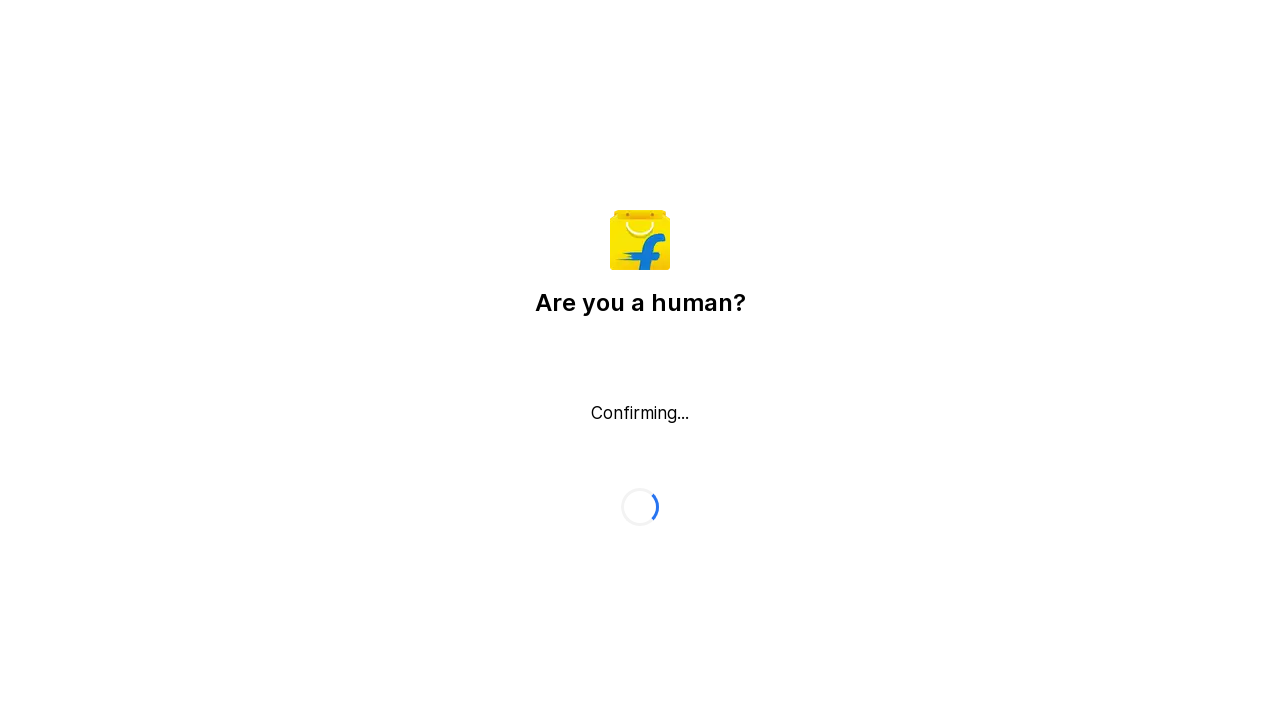

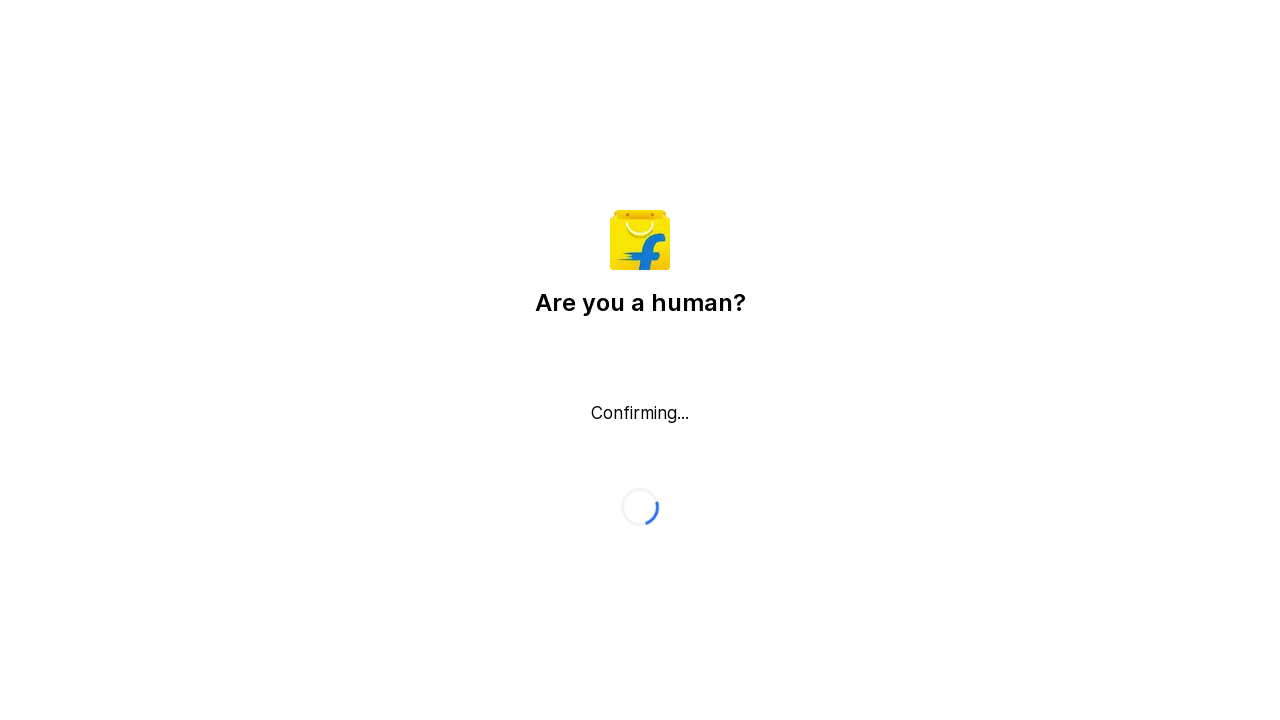